Tests drag and drop functionality by dragging element A to element B's position and verifying the elements have swapped positions

Starting URL: https://the-internet.herokuapp.com/drag_and_drop

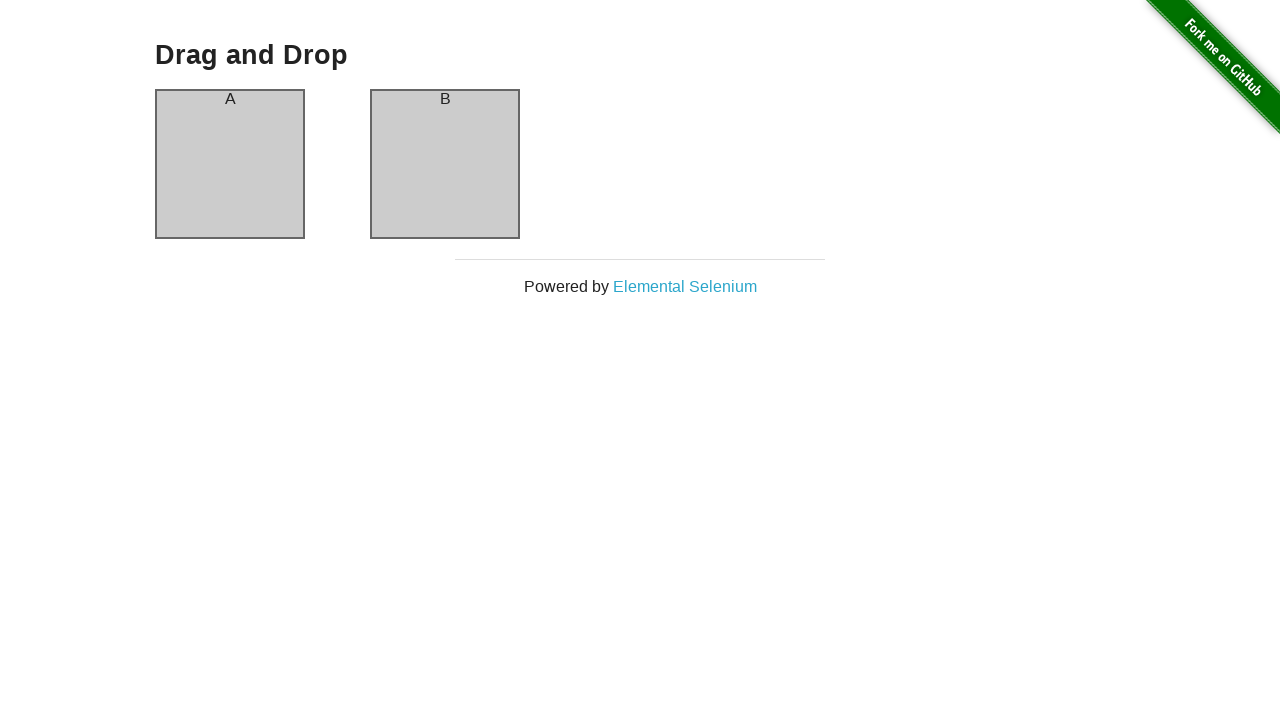

Dragged element A to element B's position at (445, 164)
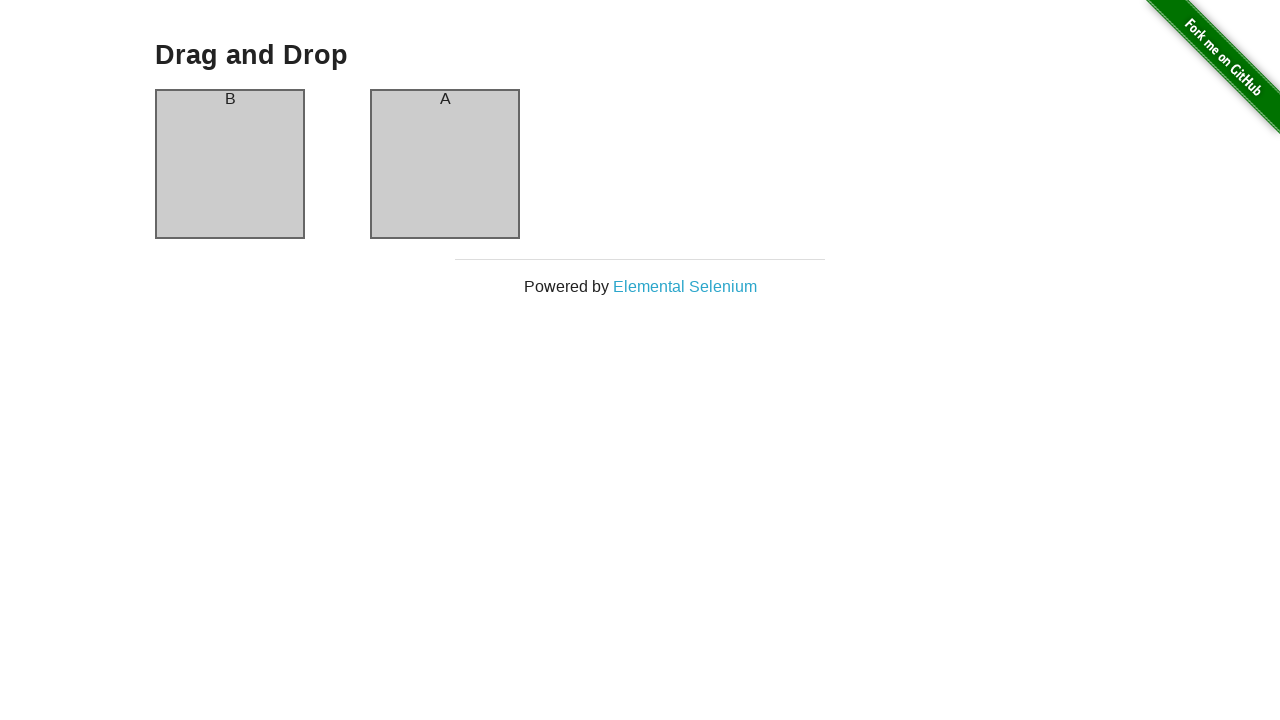

Waited for column A element to be visible
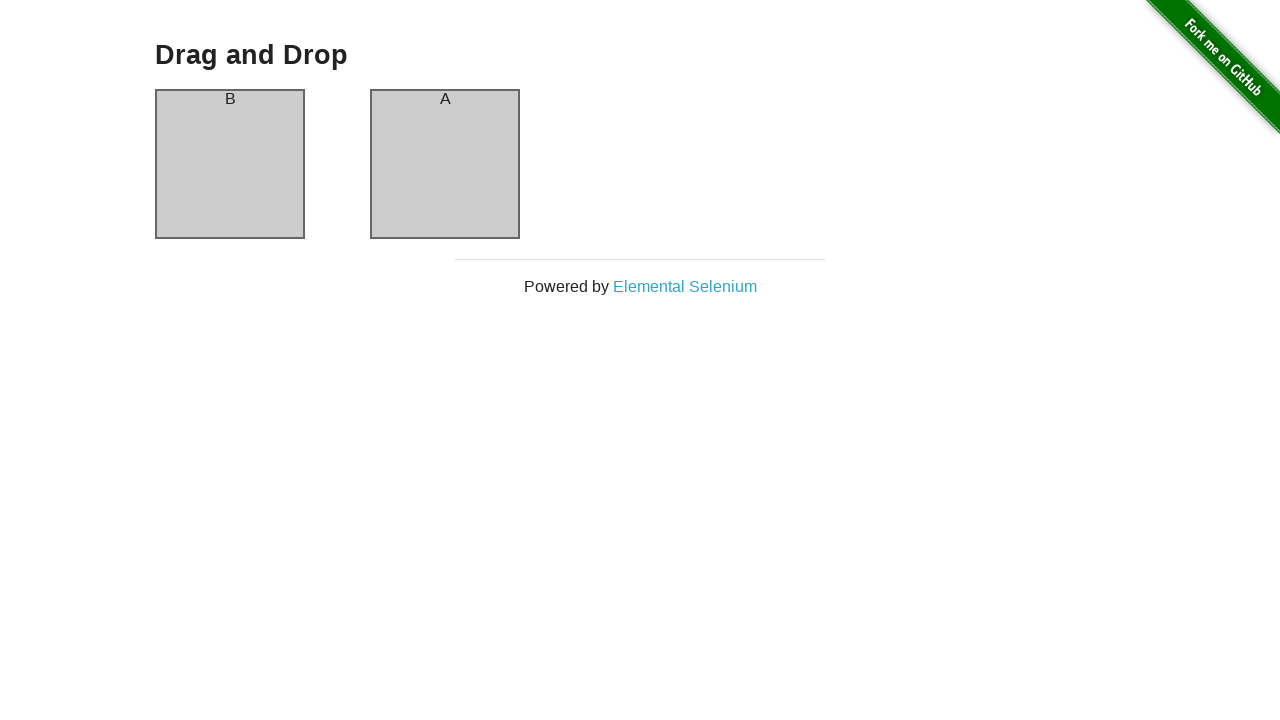

Verified that column A now contains text 'B' after drag and drop
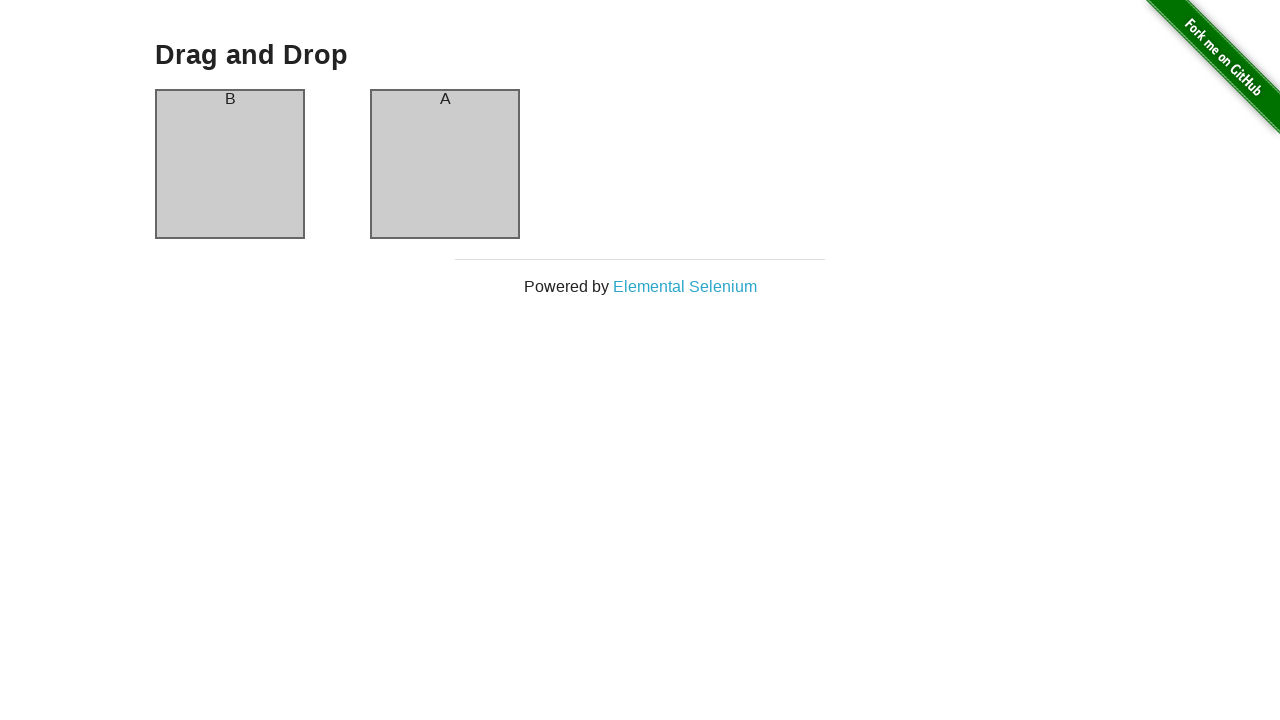

Verified that column B now contains text 'A' after drag and drop
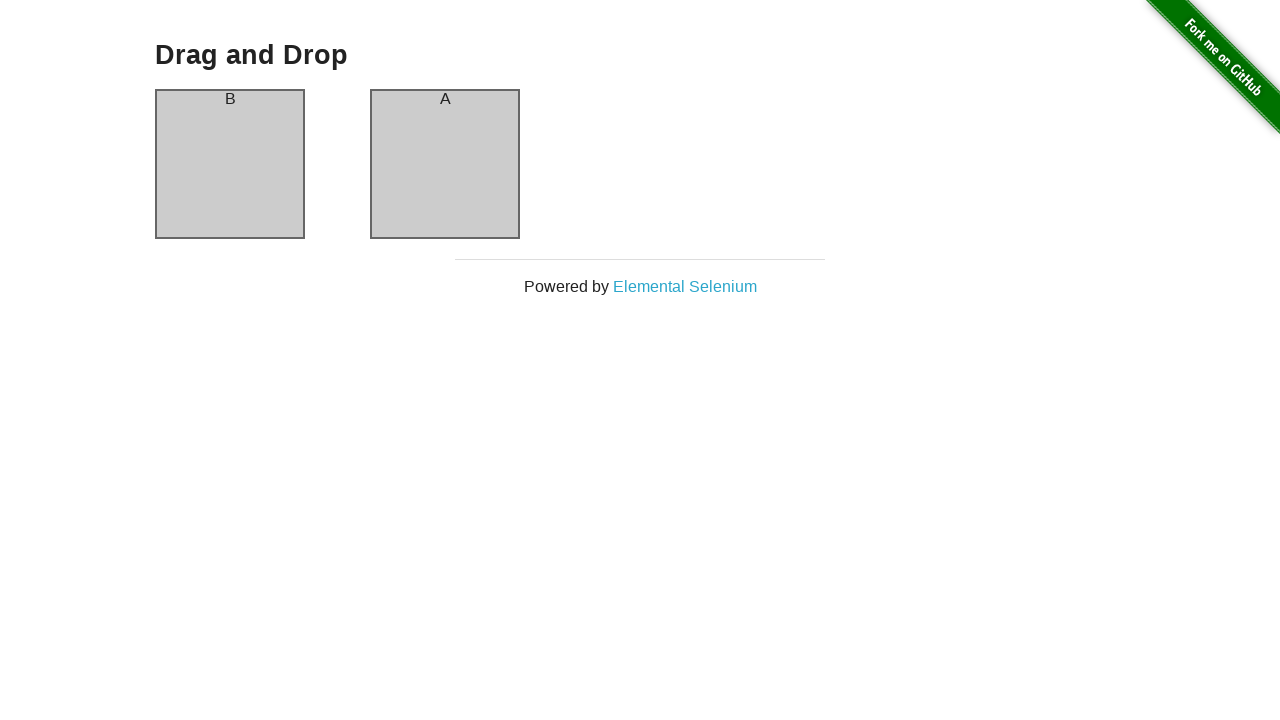

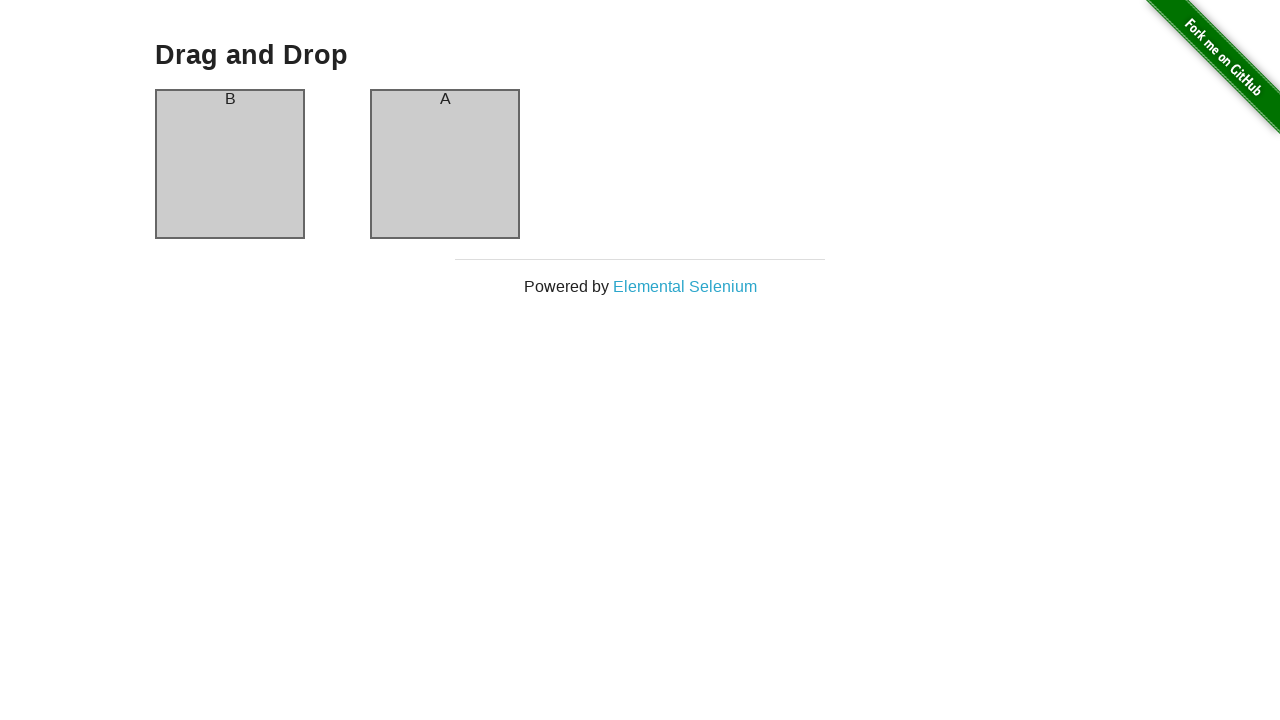